Tests the MTS website by cycling through different service options (mobile services, home internet, installment, arrears) and verifying that each form displays the correct default placeholder text in its input fields.

Starting URL: https://www.mts.by/

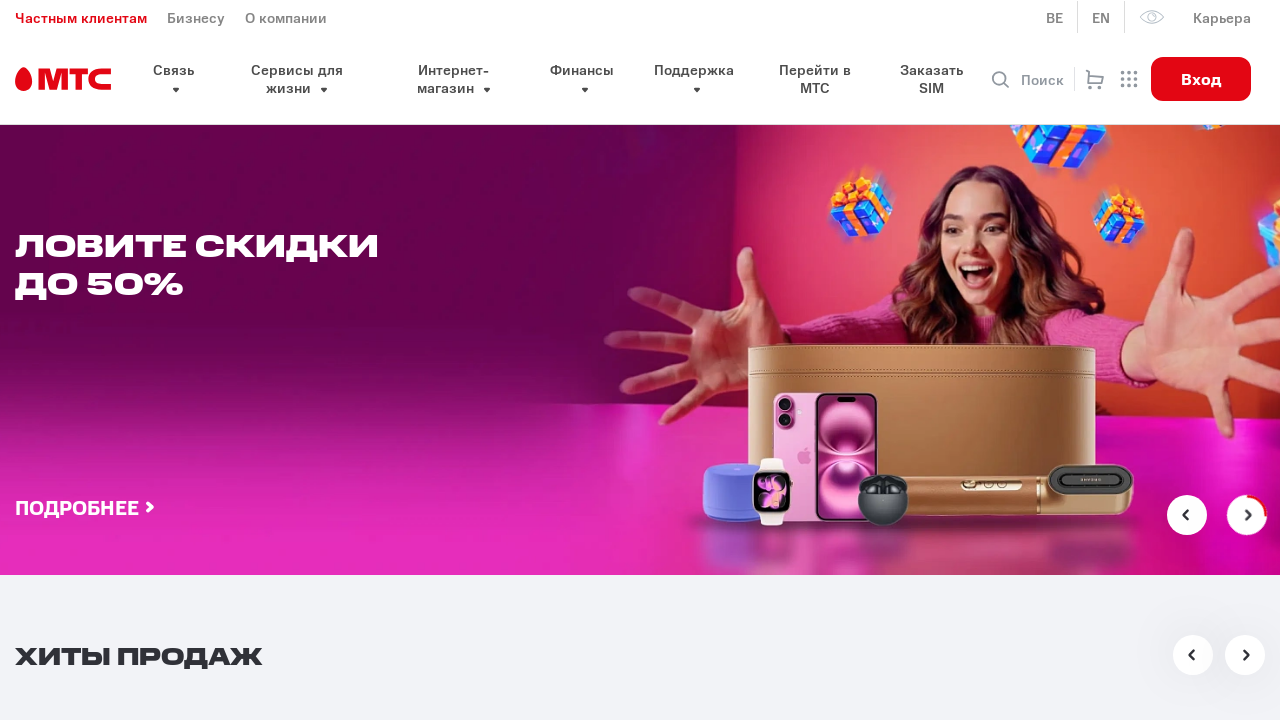

Clicked select header to open service options dropdown at (660, 360) on button.select__header
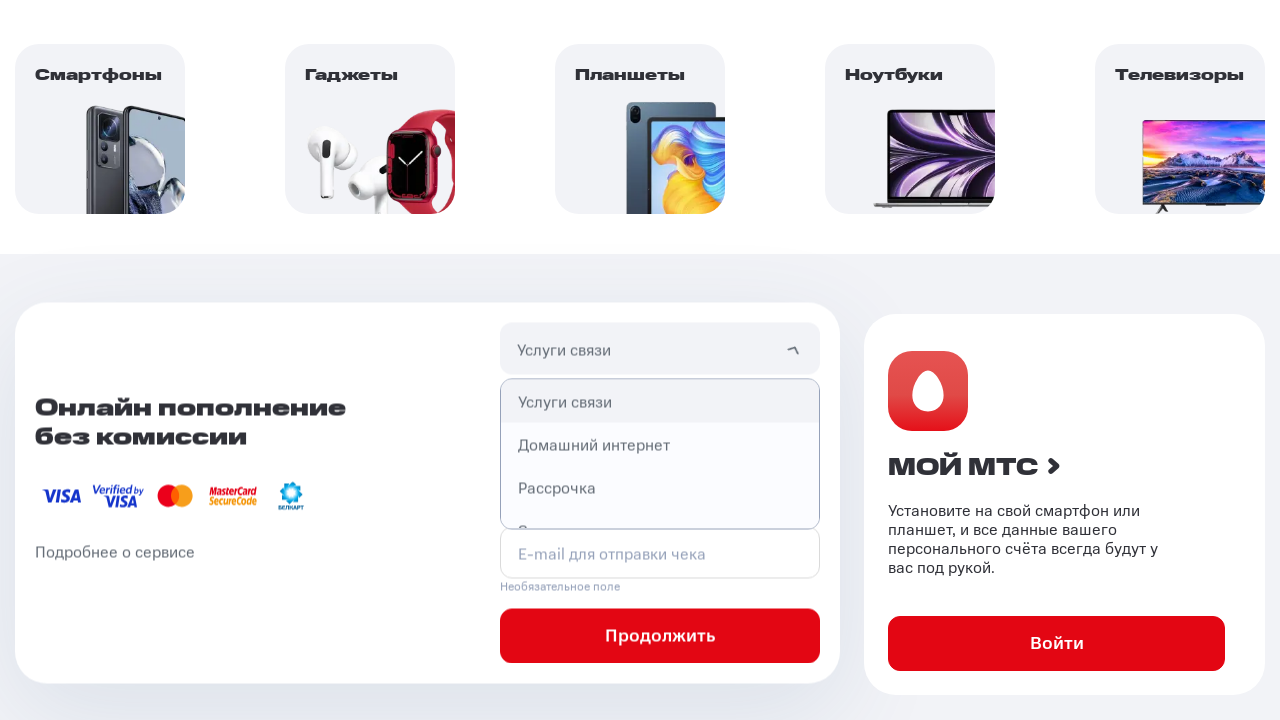

Waited 2 seconds for dropdown animation
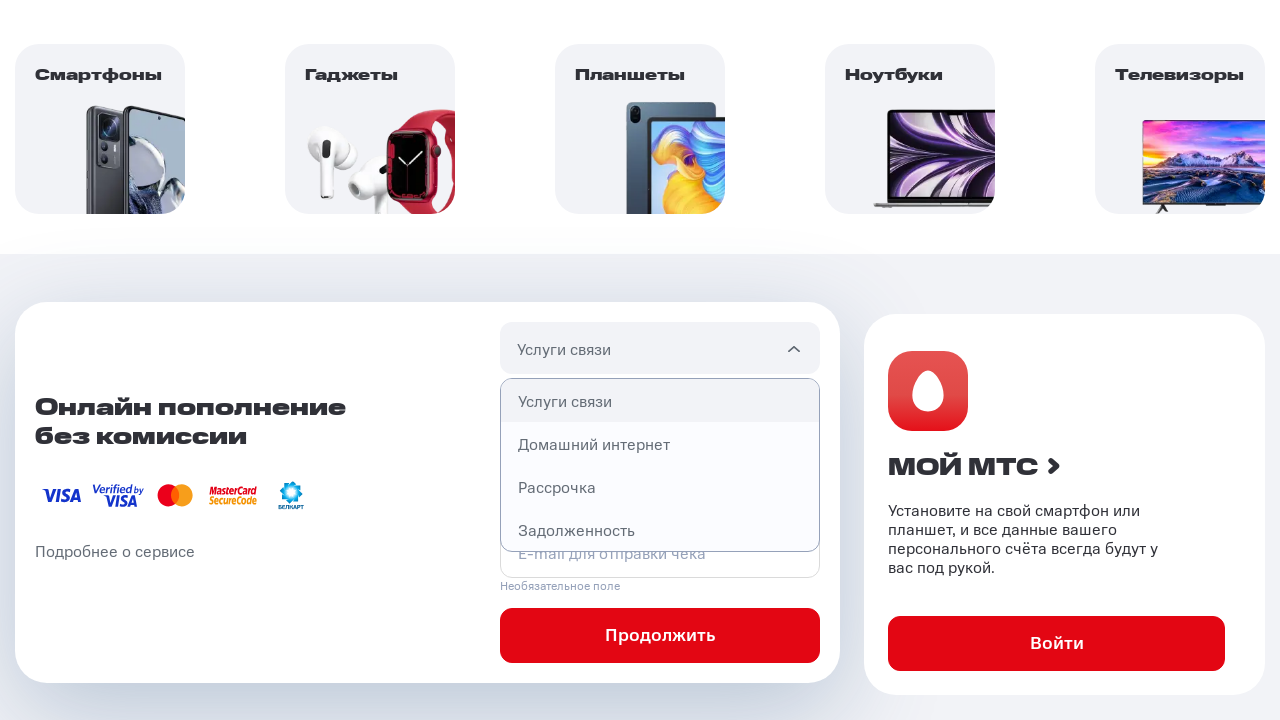

Selected 'Услуги связи' (Mobile services) option at (660, 401) on xpath=//p[@class='select__option'][text()='Услуги связи']
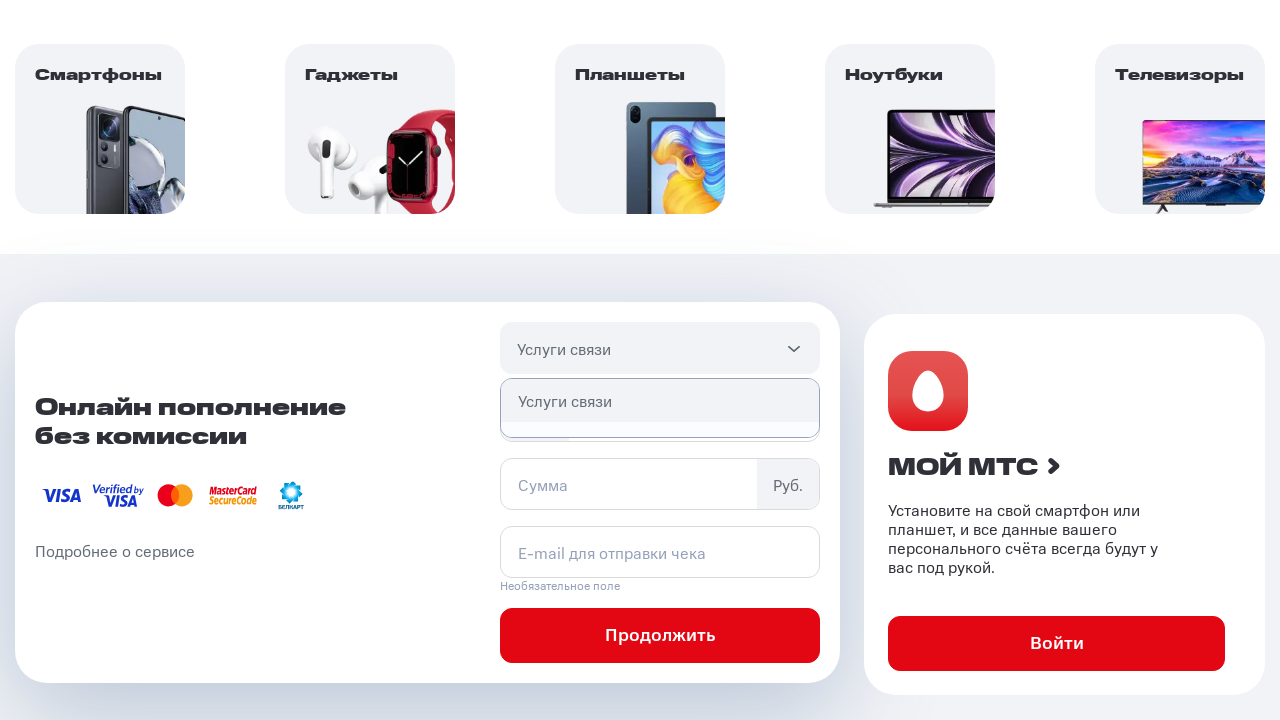

Mobile services form loaded - connection-phone field is present
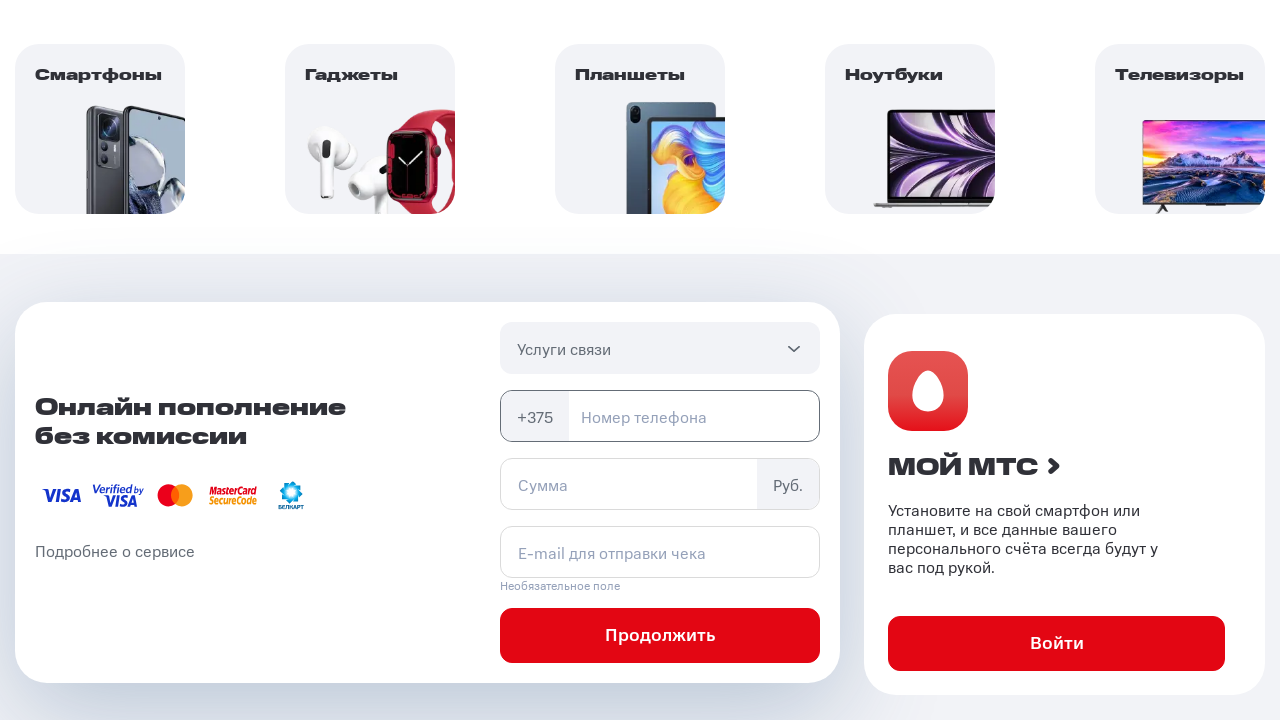

Clicked select header to open service options dropdown at (660, 348) on button.select__header
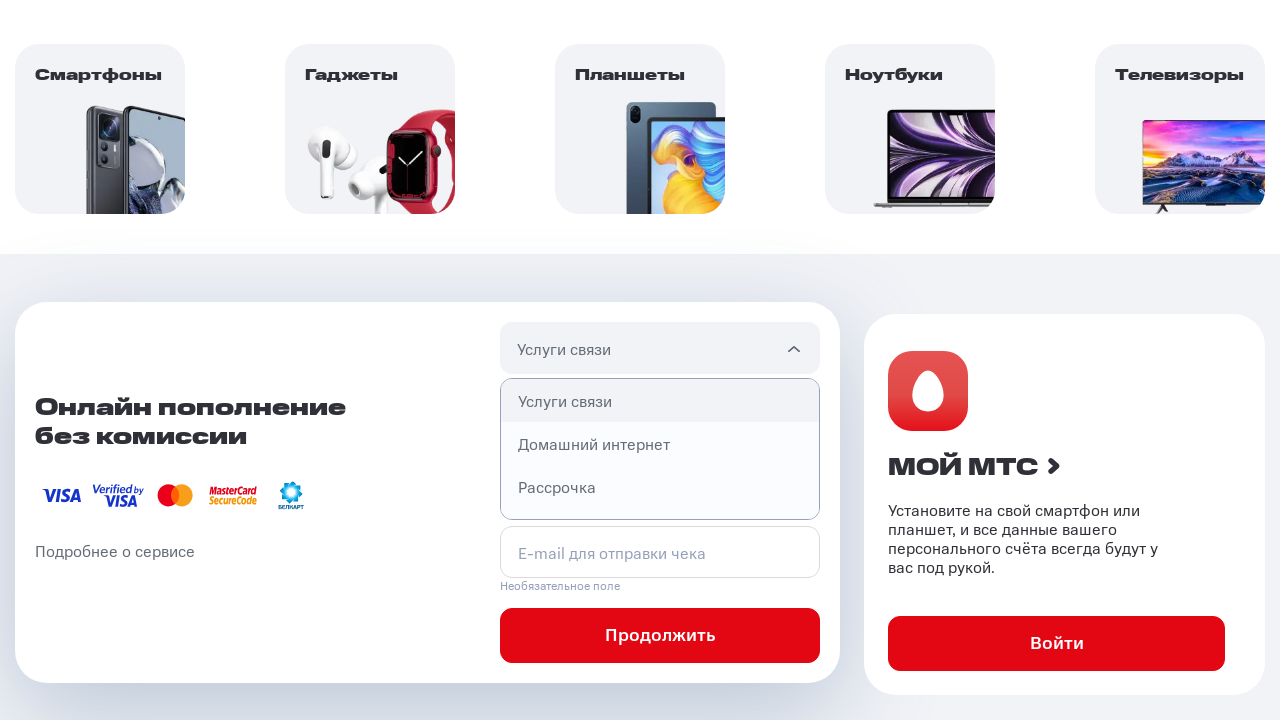

Waited 2 seconds for dropdown animation
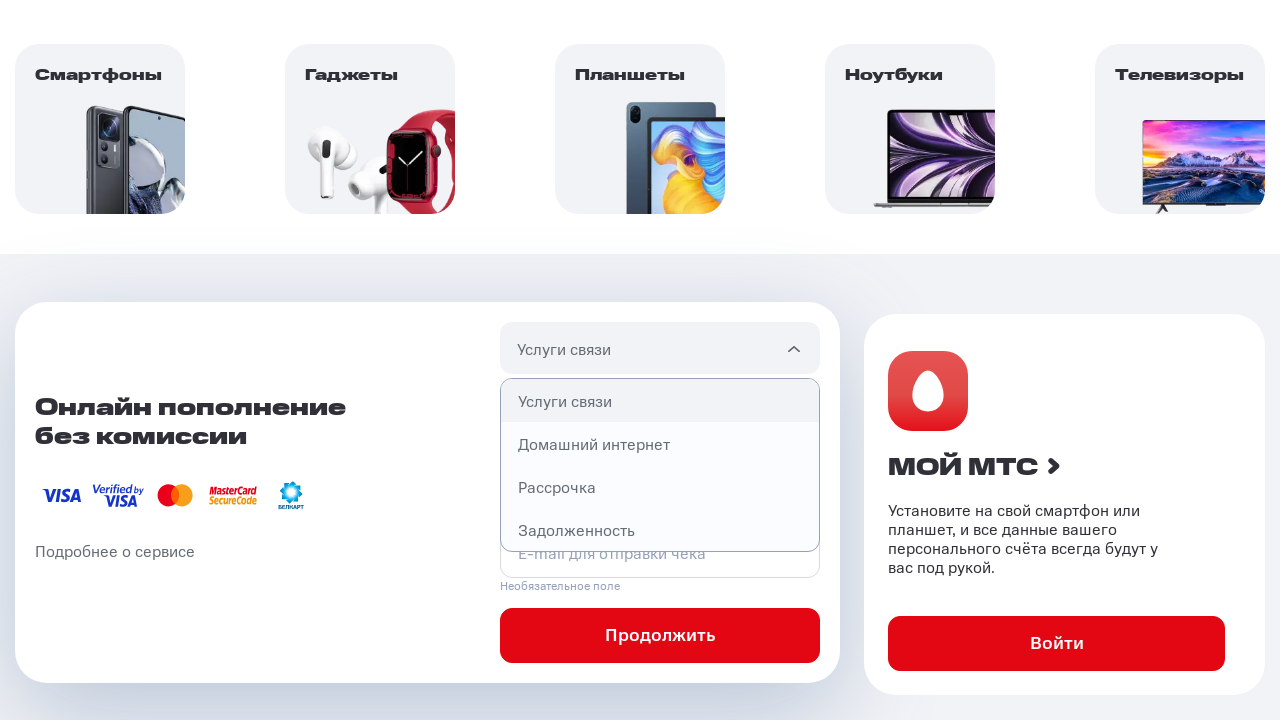

Selected 'Домашний интернет' (Home internet) option at (660, 444) on xpath=//p[@class='select__option'][text()='Домашний интернет']
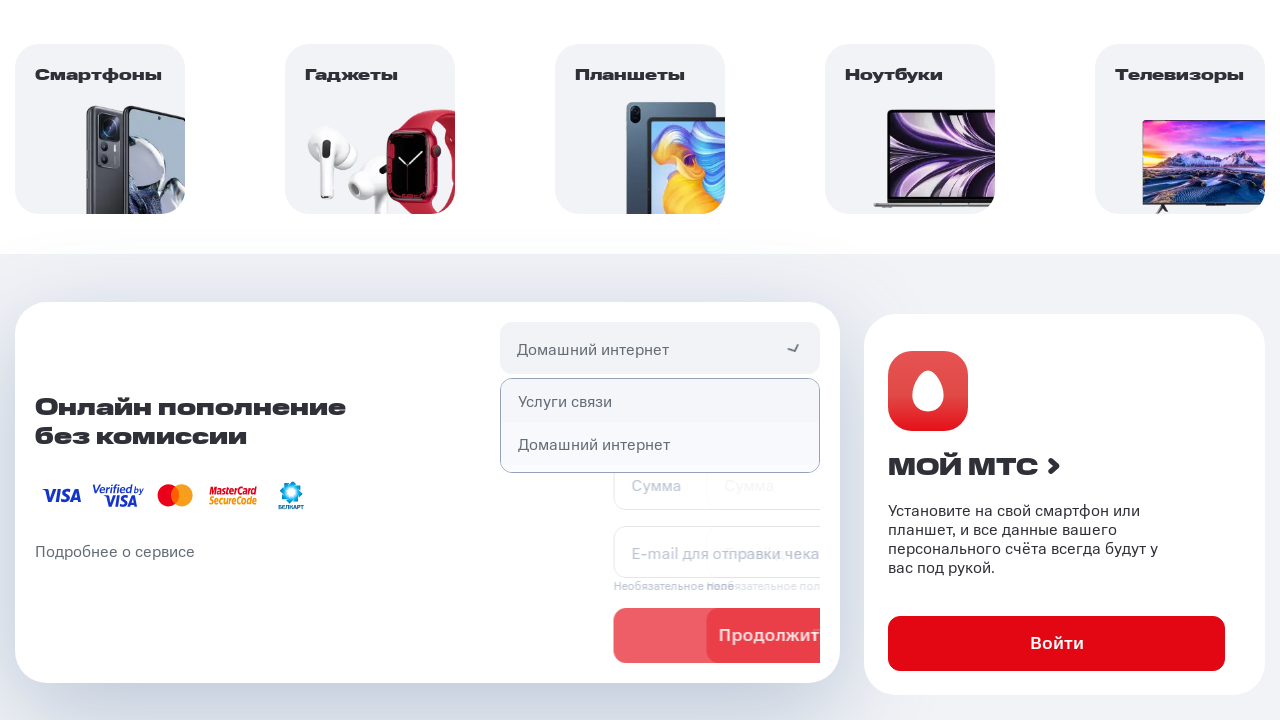

Home internet form loaded - internet-phone field is present
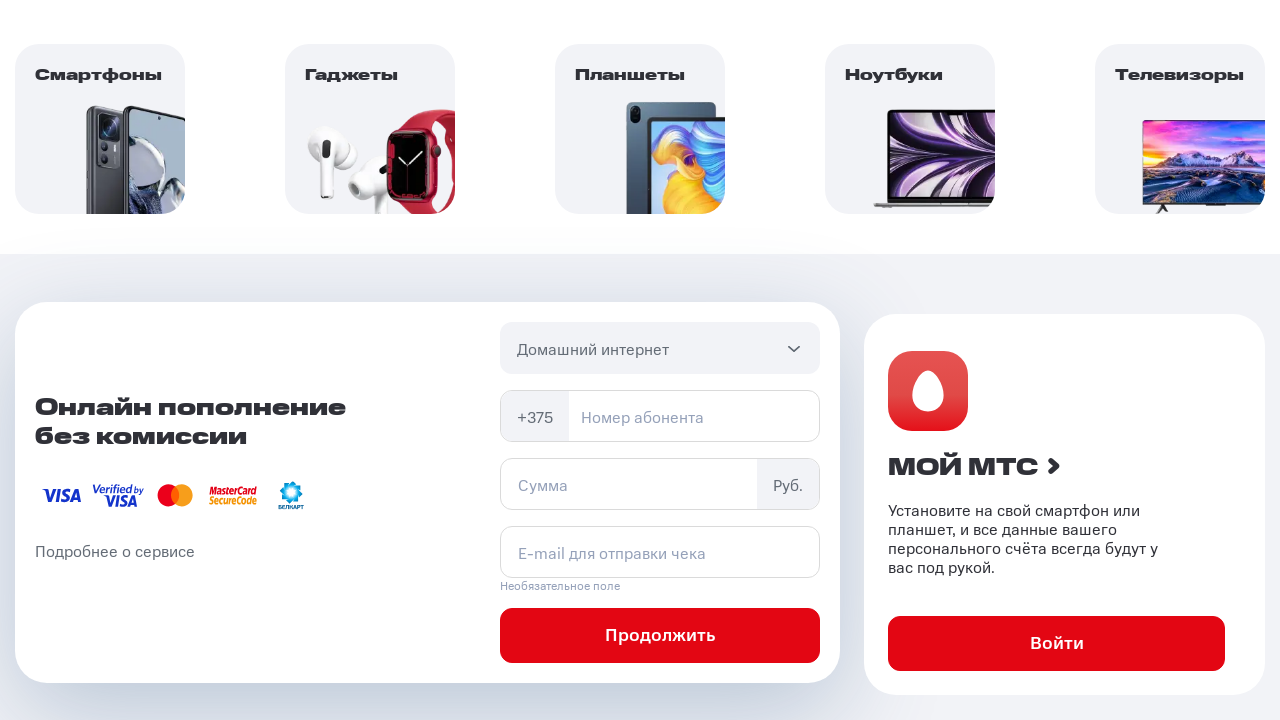

Clicked select header to open service options dropdown at (660, 348) on button.select__header
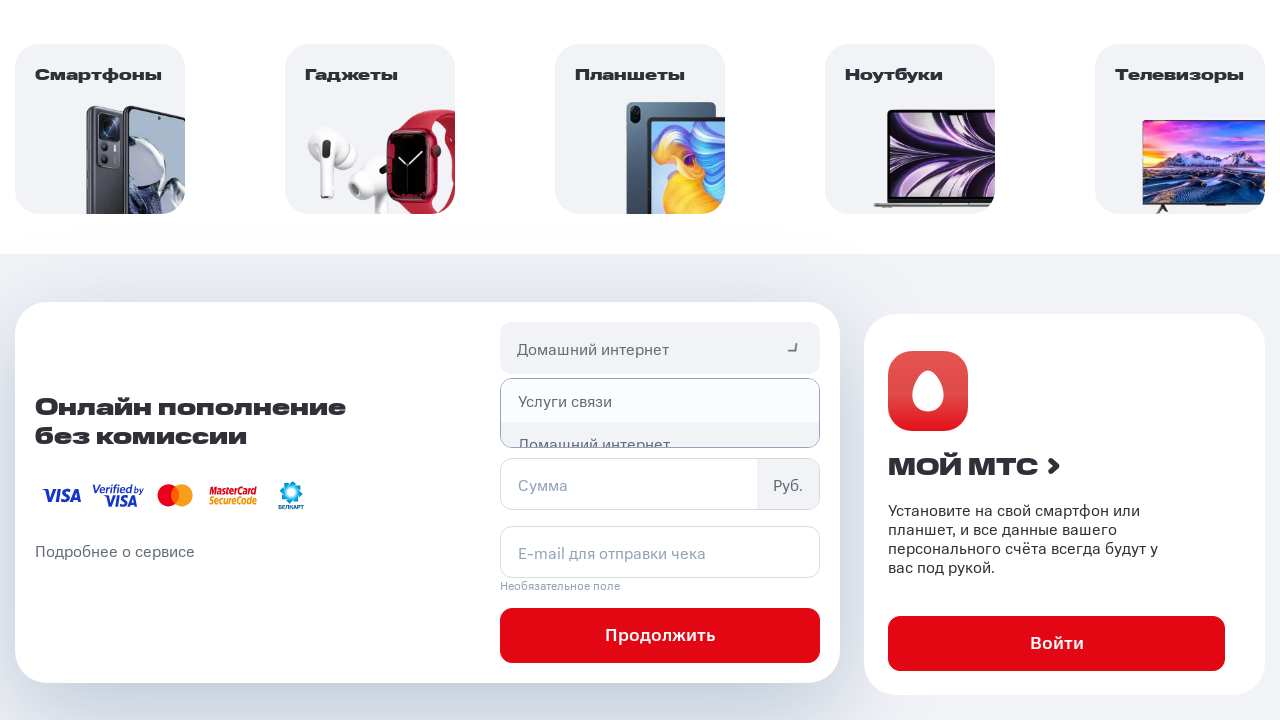

Waited 2 seconds for dropdown animation
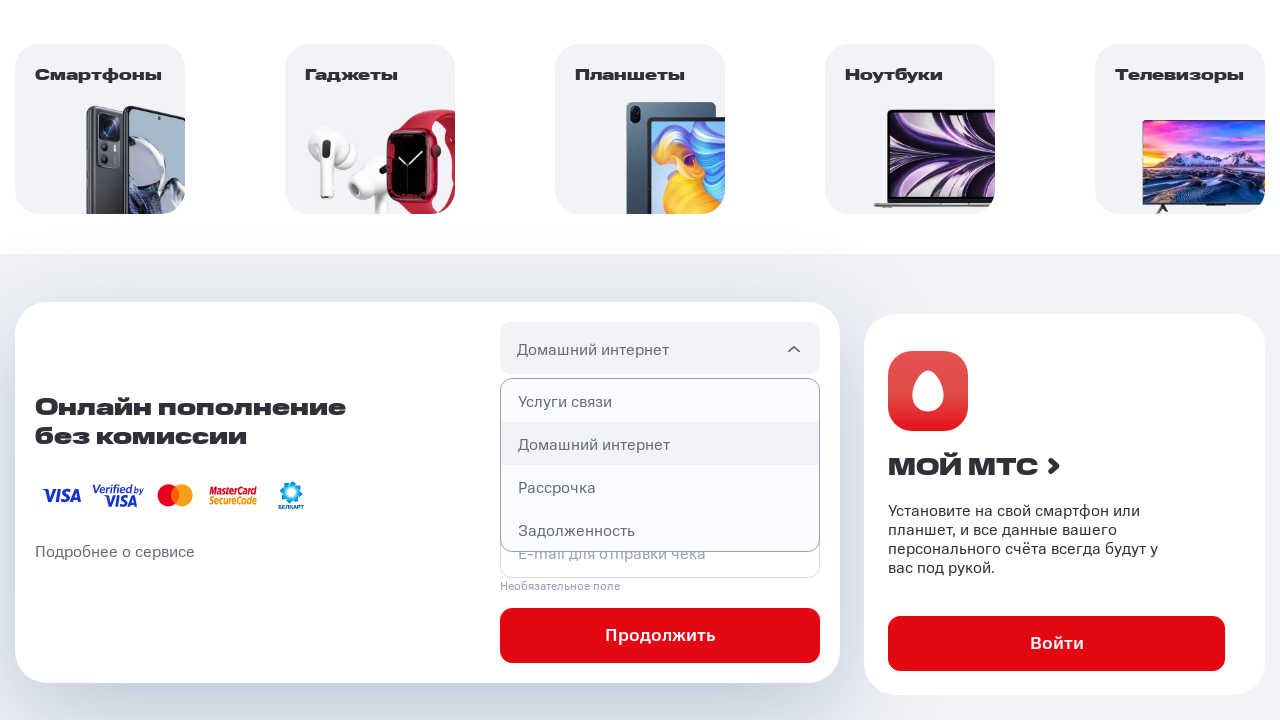

Selected 'Рассрочка' (Installment) option at (660, 487) on xpath=//p[@class='select__option'][text()='Рассрочка']
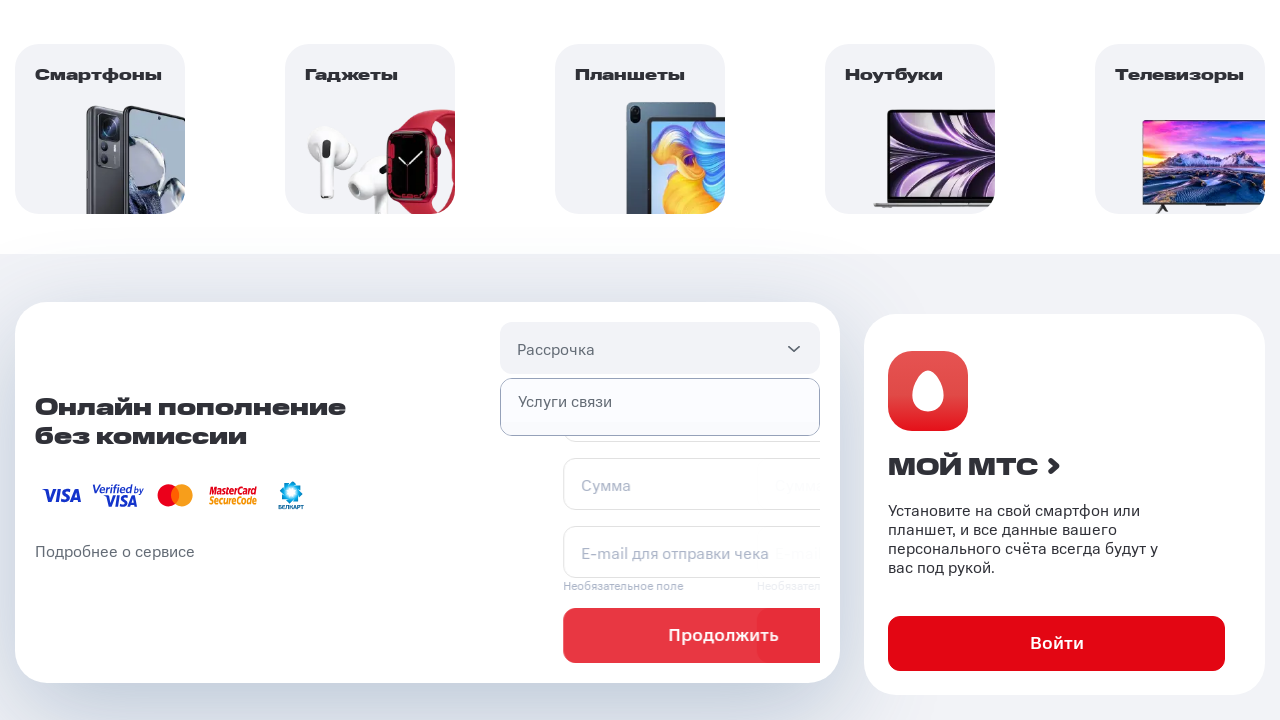

Installment form loaded - score-instalment field is present
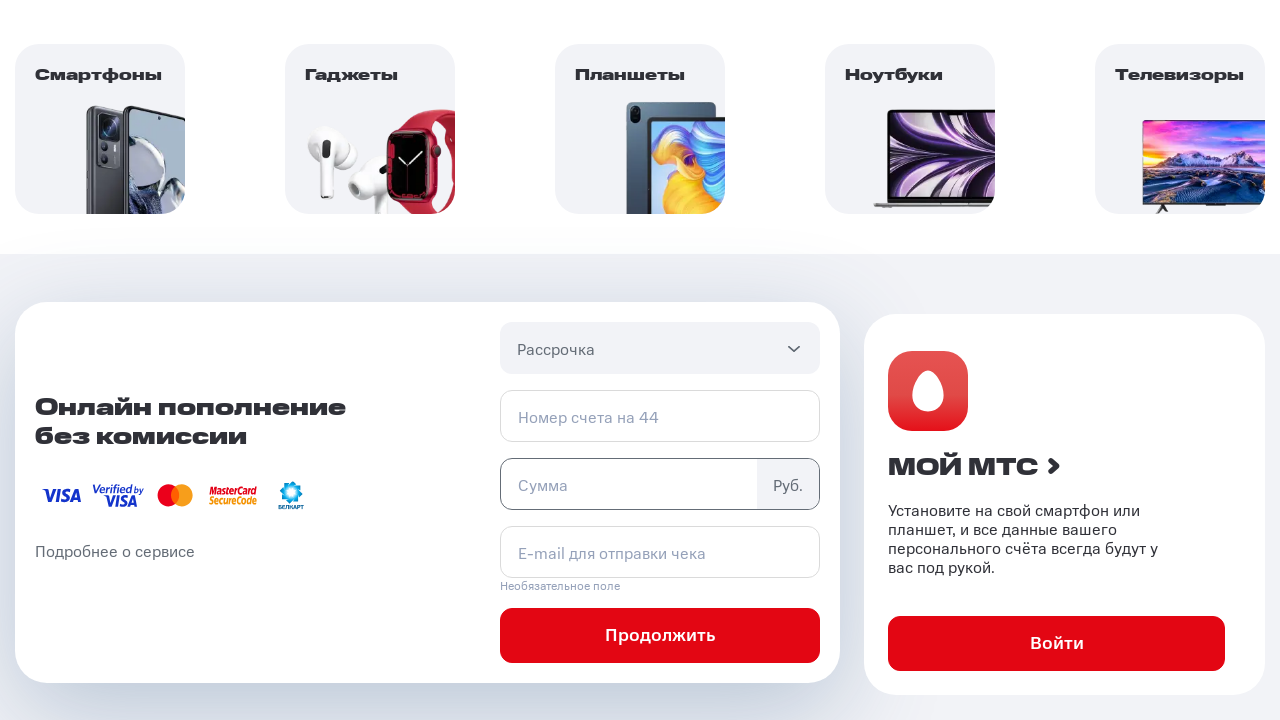

Clicked select header to open service options dropdown at (660, 348) on button.select__header
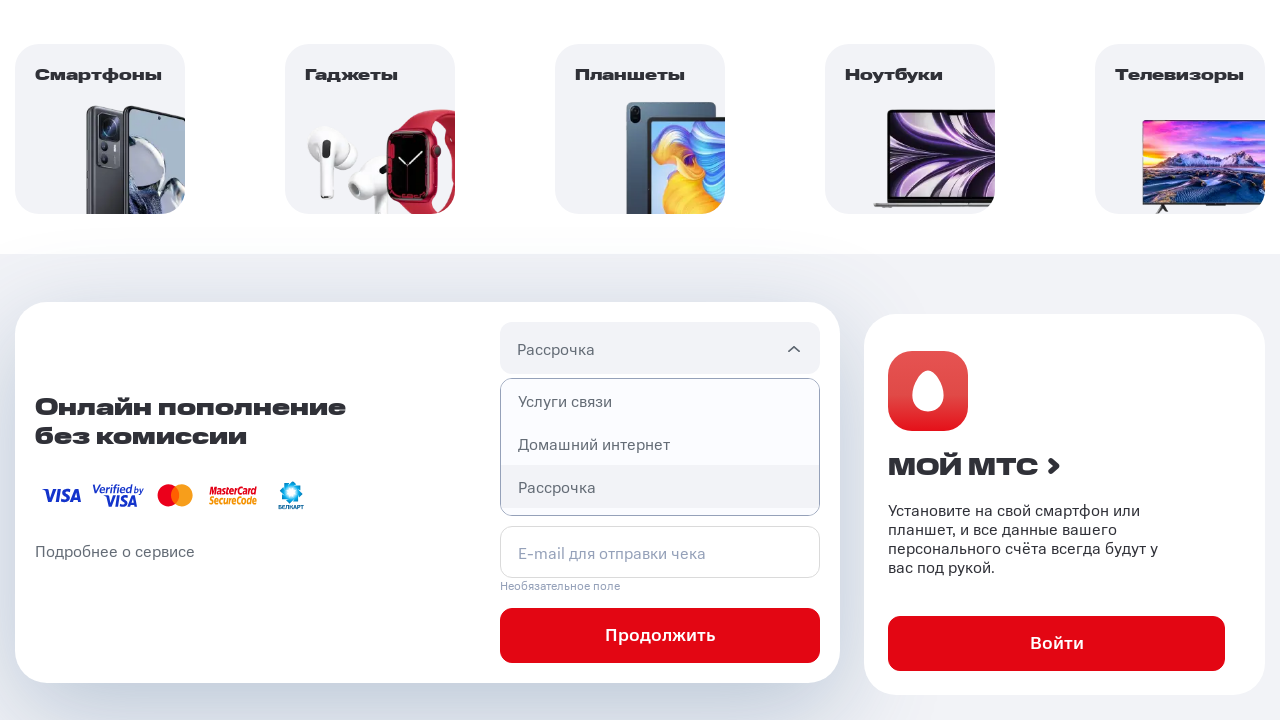

Waited 2 seconds for dropdown animation
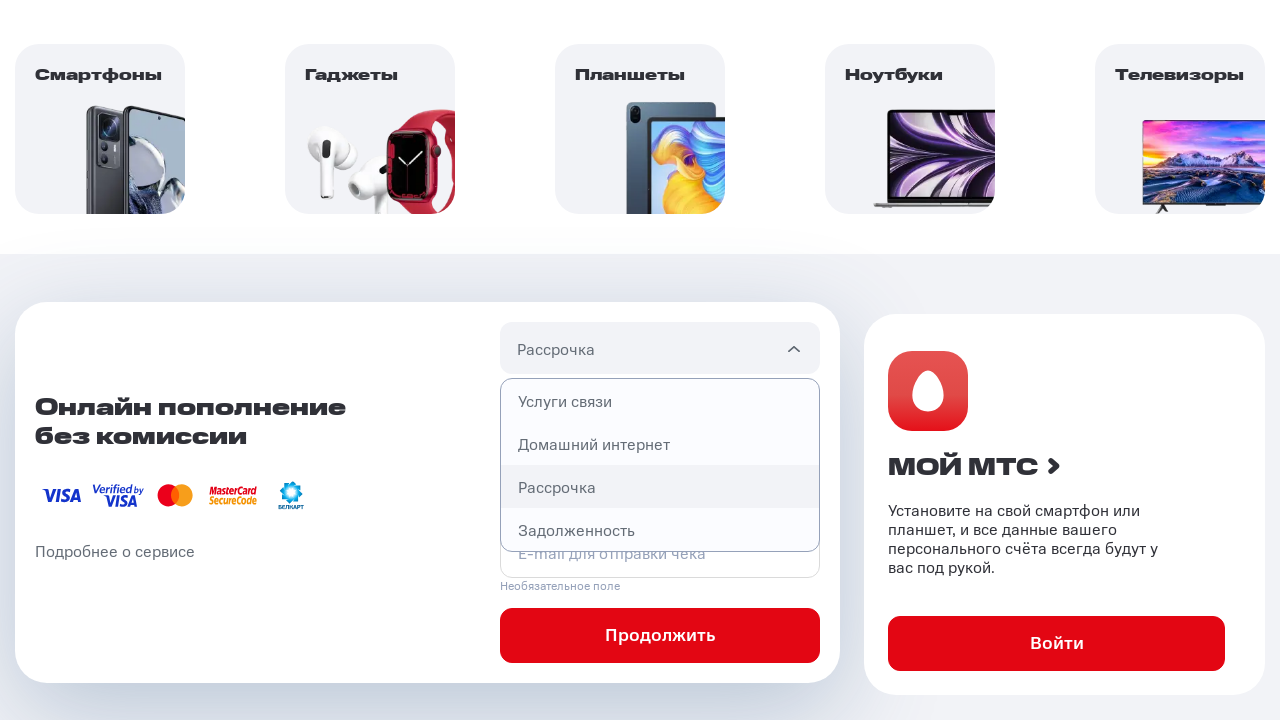

Selected 'Задолженность' (Arrears) option at (660, 530) on xpath=//p[@class='select__option'][text()='Задолженность']
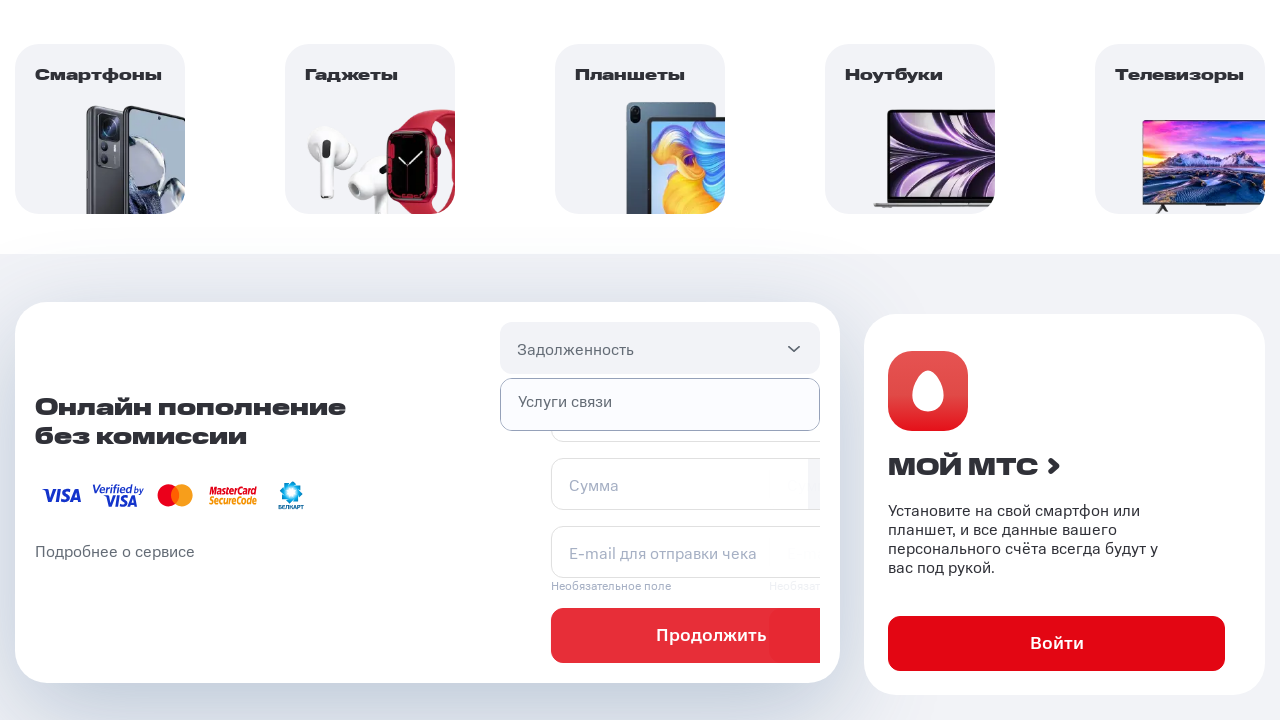

Arrears form loaded - score-arrears field is present
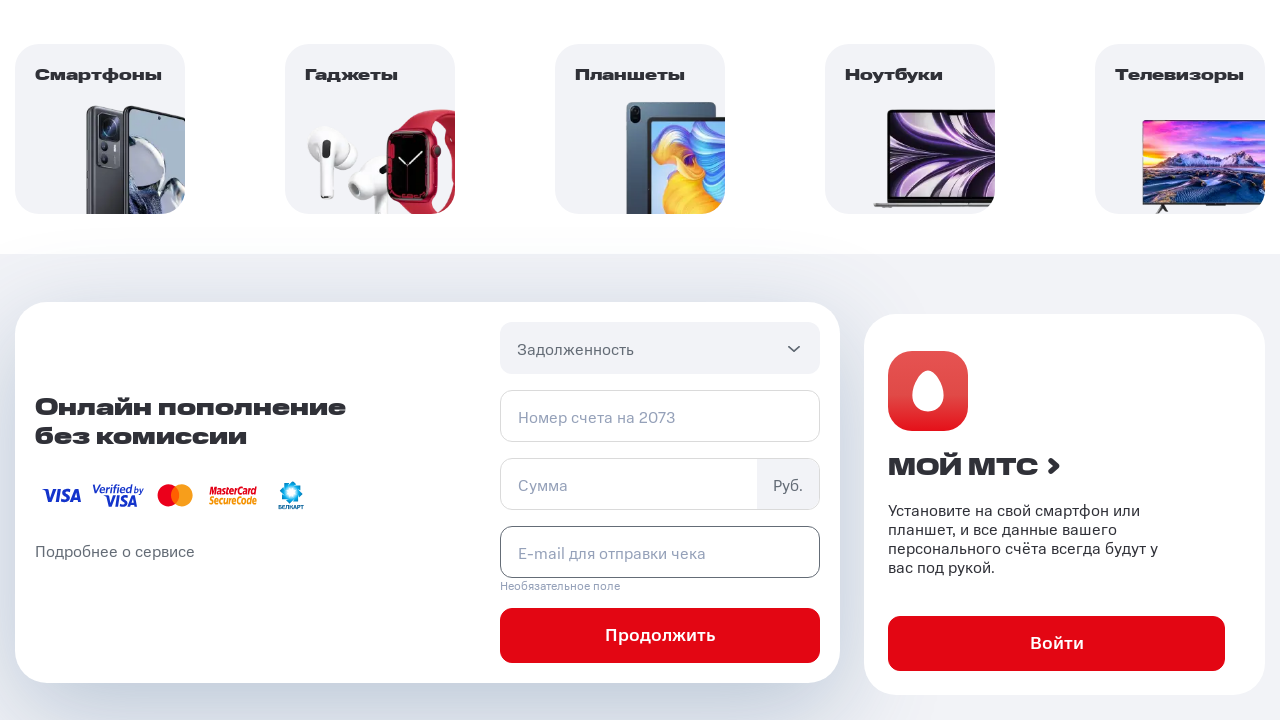

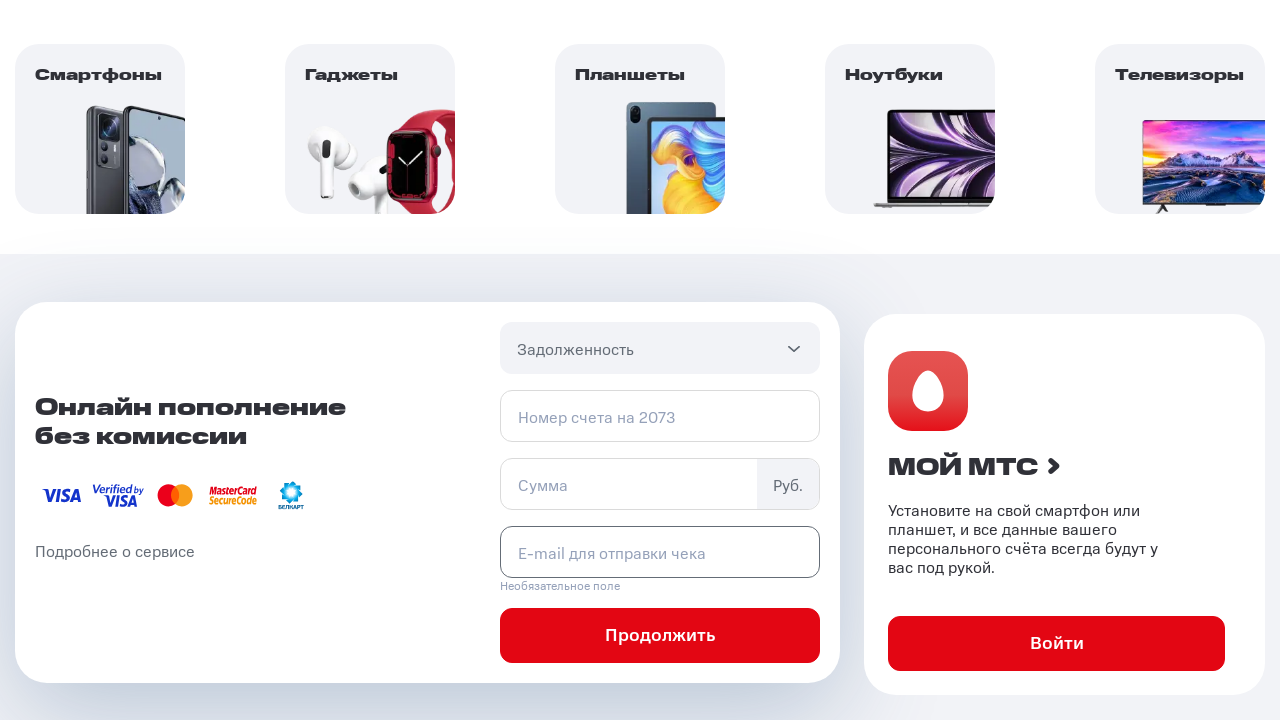